Tests partial registration form submission by omitting the last name field to verify form validation

Starting URL: http://suninjuly.github.io/registration2.html

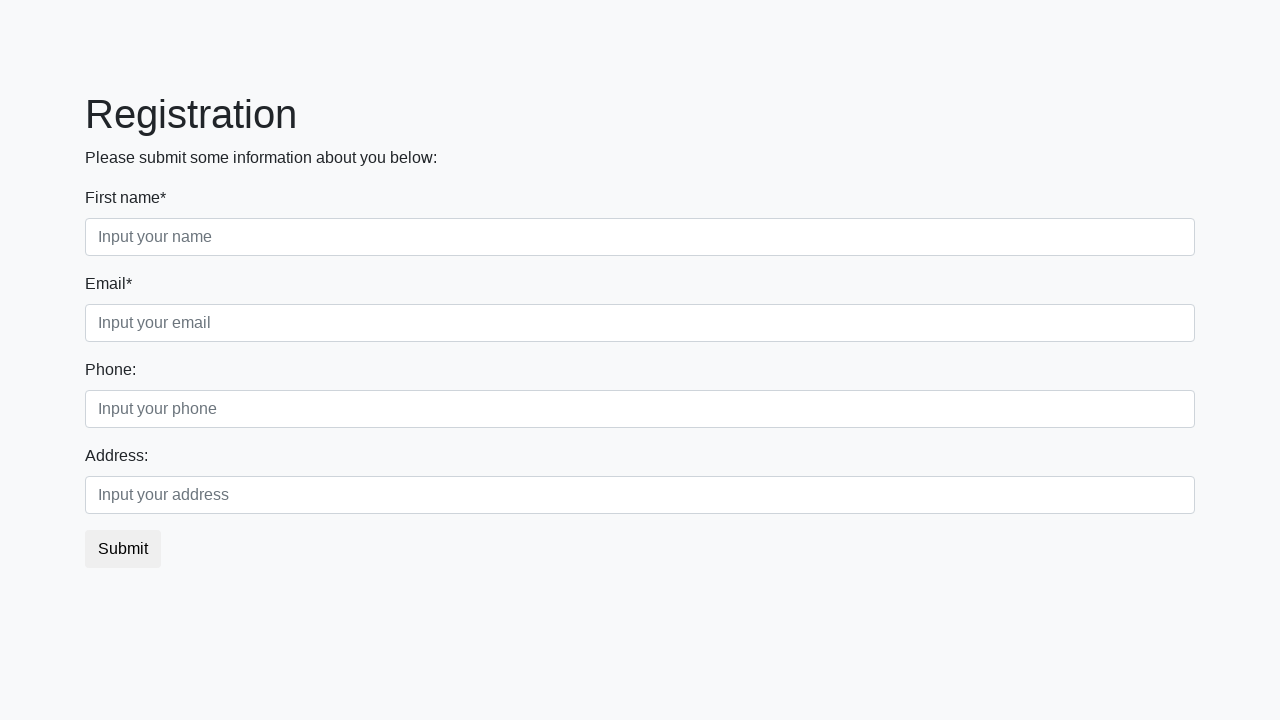

Filled first name field with 'Ivan' on [class="first_block"] [class="form-group first_class"] input
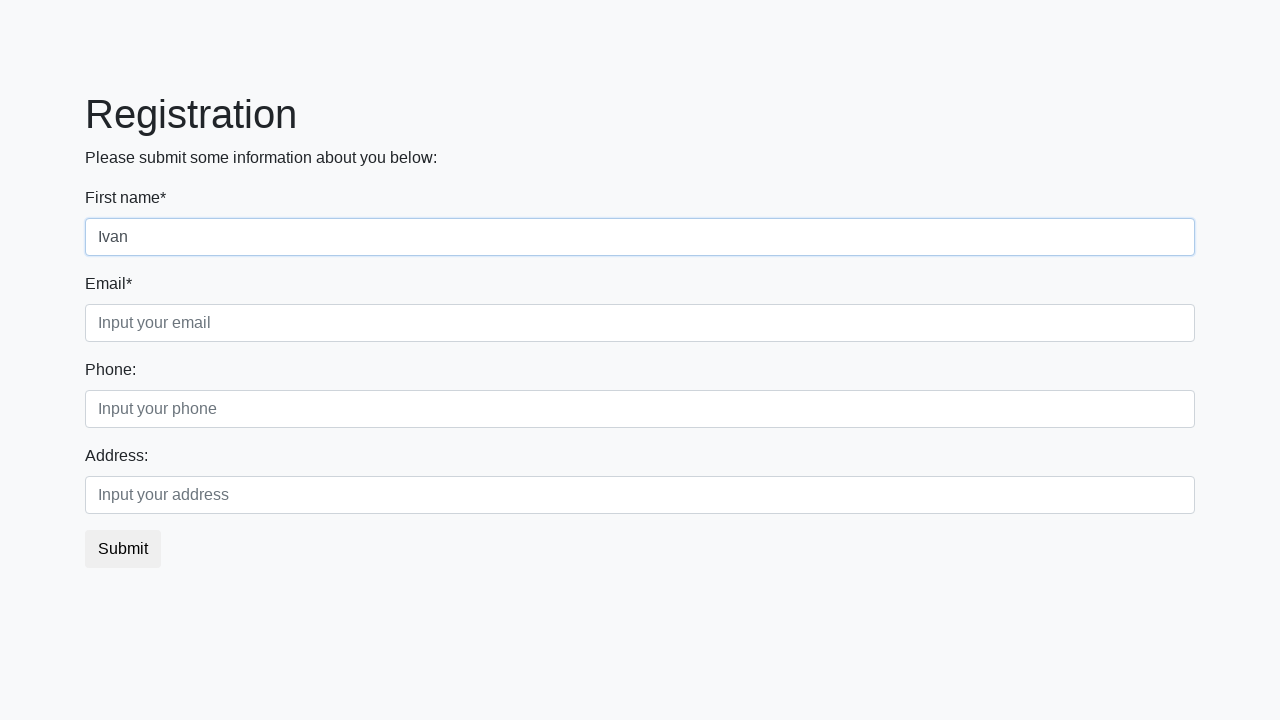

Filled email field with 'petrovivan@yahoo.com', intentionally omitting last name on [class="first_block"] [class="form-group third_class"] input
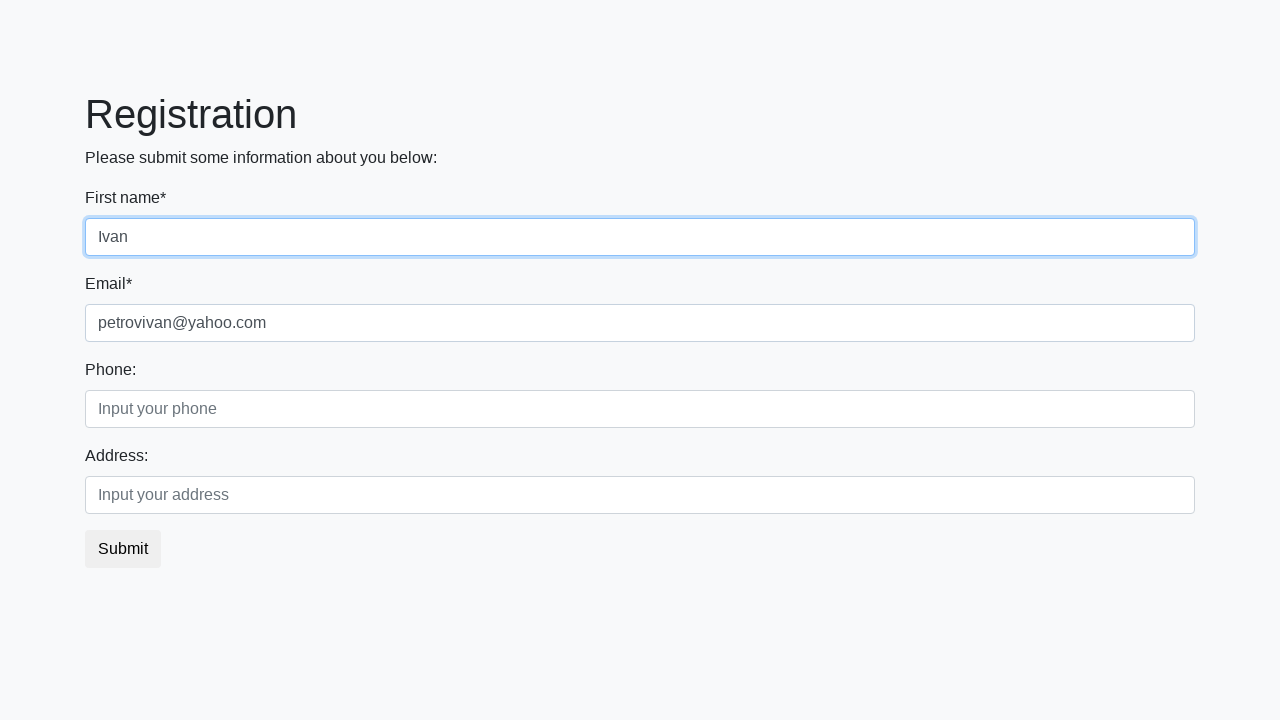

Clicked submit button to submit partial registration form at (123, 549) on [type="submit"]
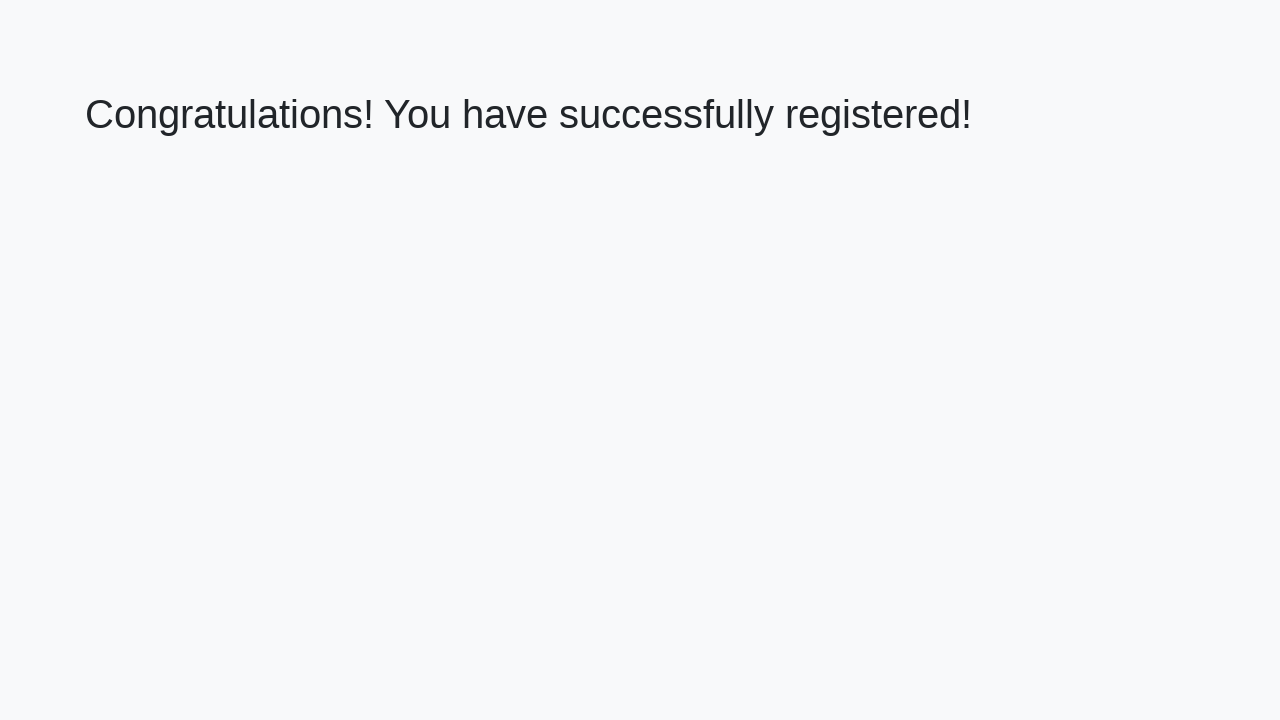

Waited for response - h1 element appeared
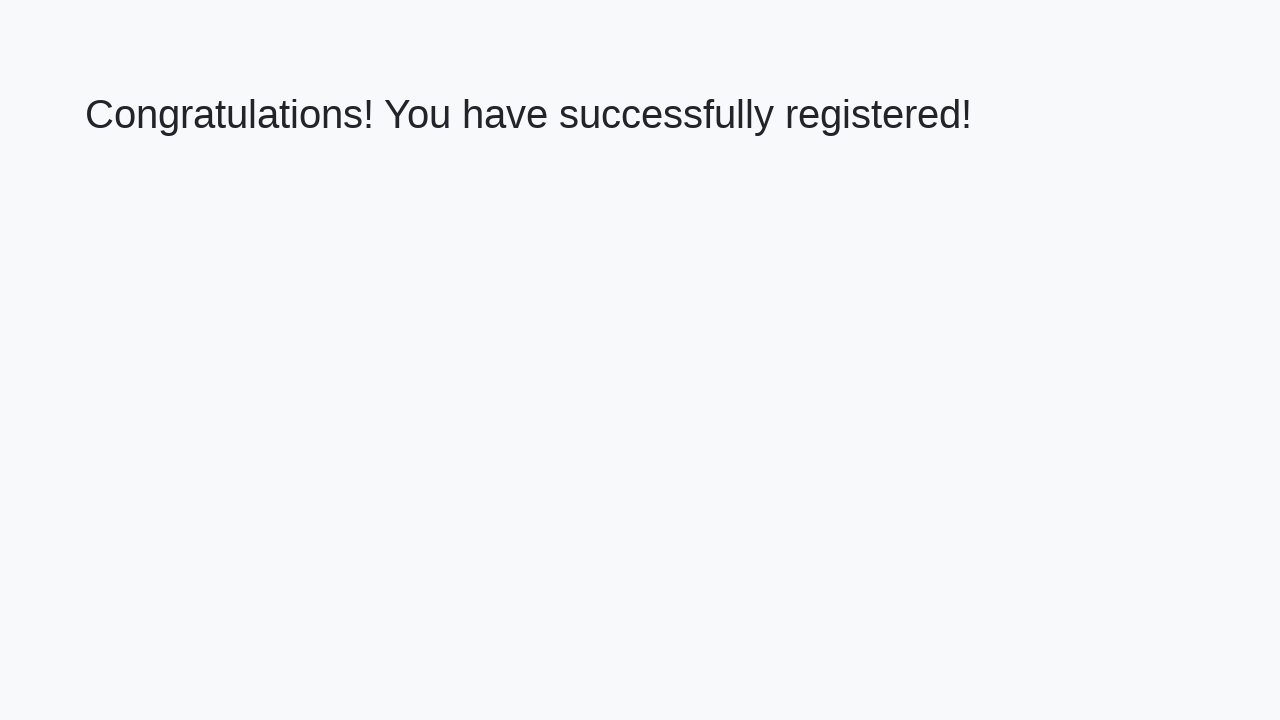

Retrieved welcome text from h1 element
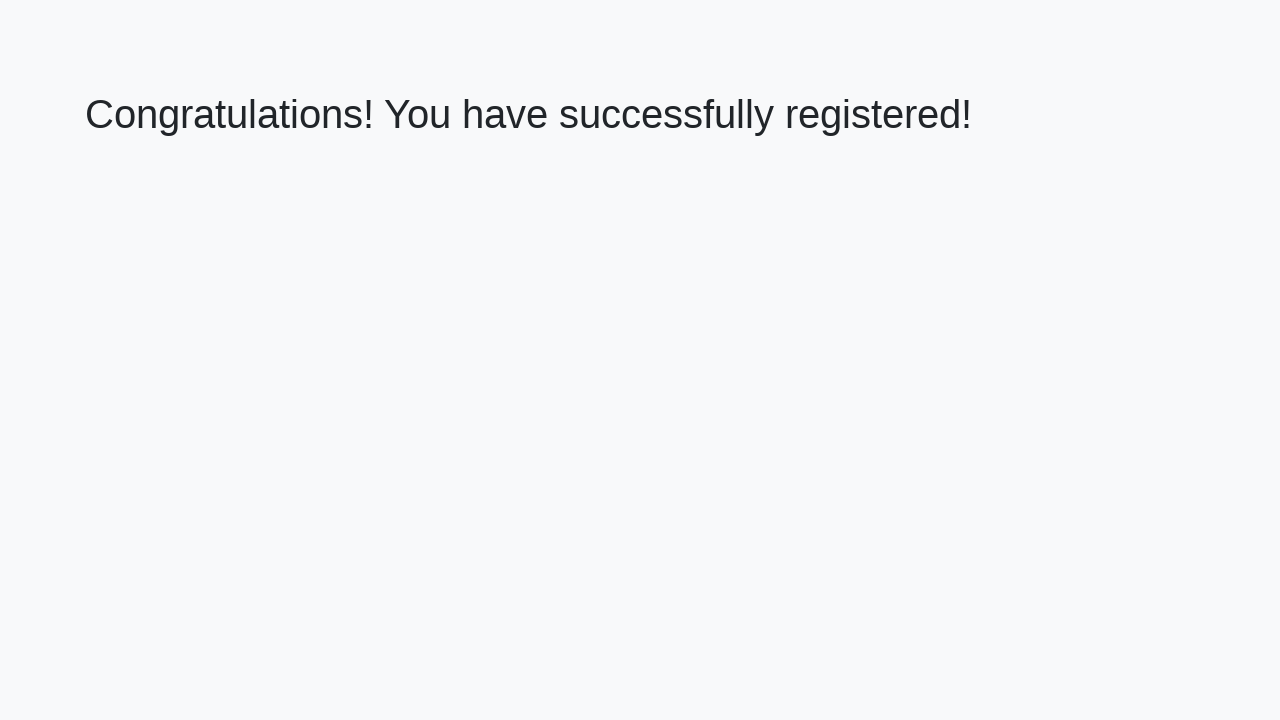

Verified registration success message matches expected text
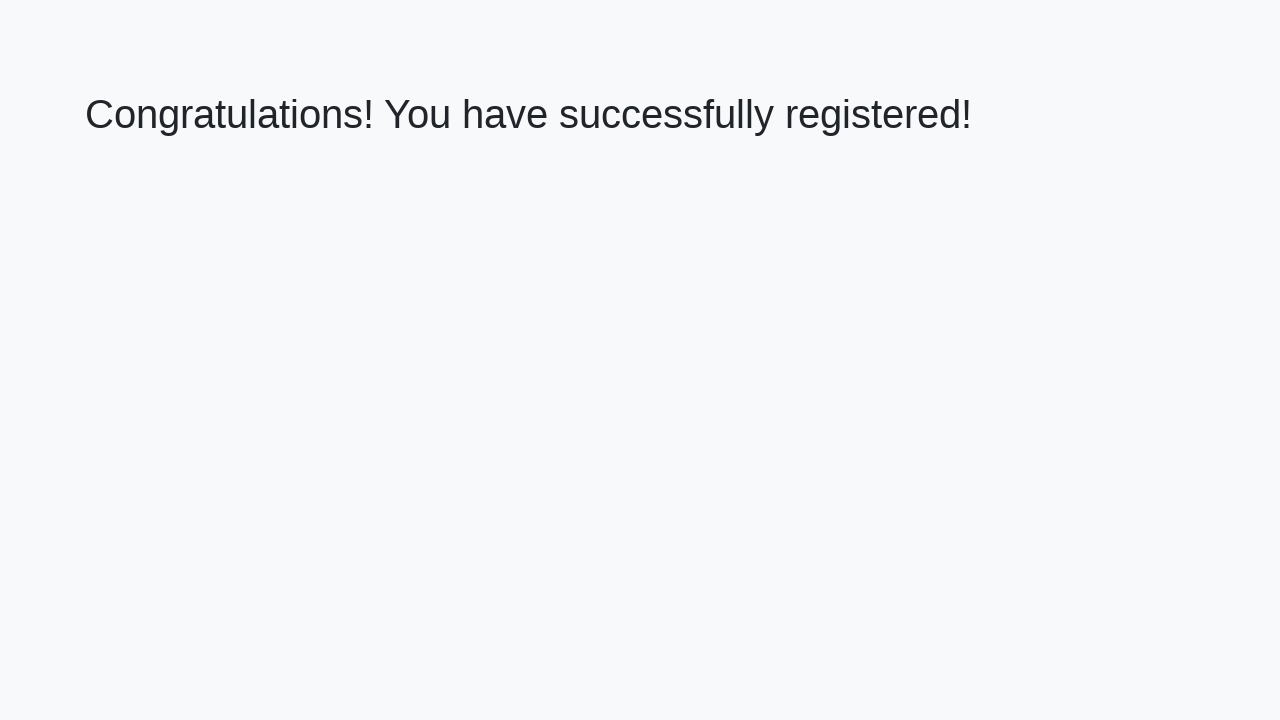

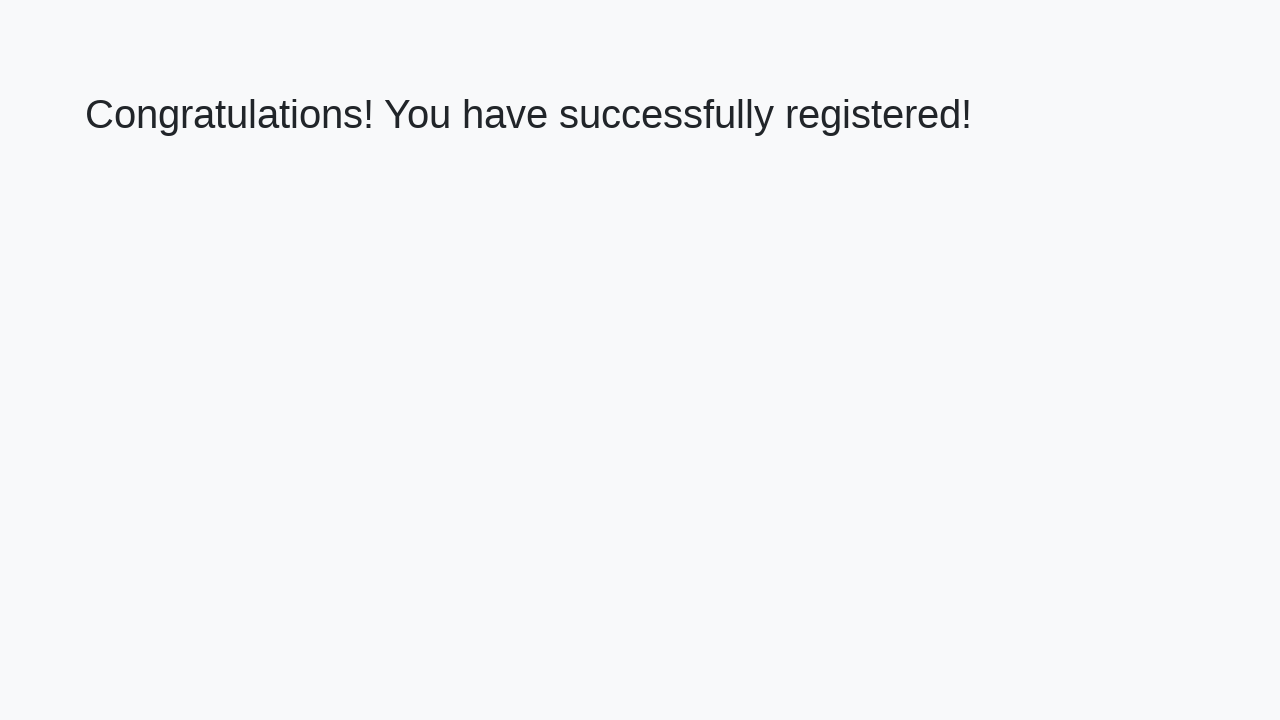